Tests JavaScript alert handling by clicking a button that triggers an alert, then accepting the alert dialog.

Starting URL: https://demo.automationtesting.in/Alerts.html

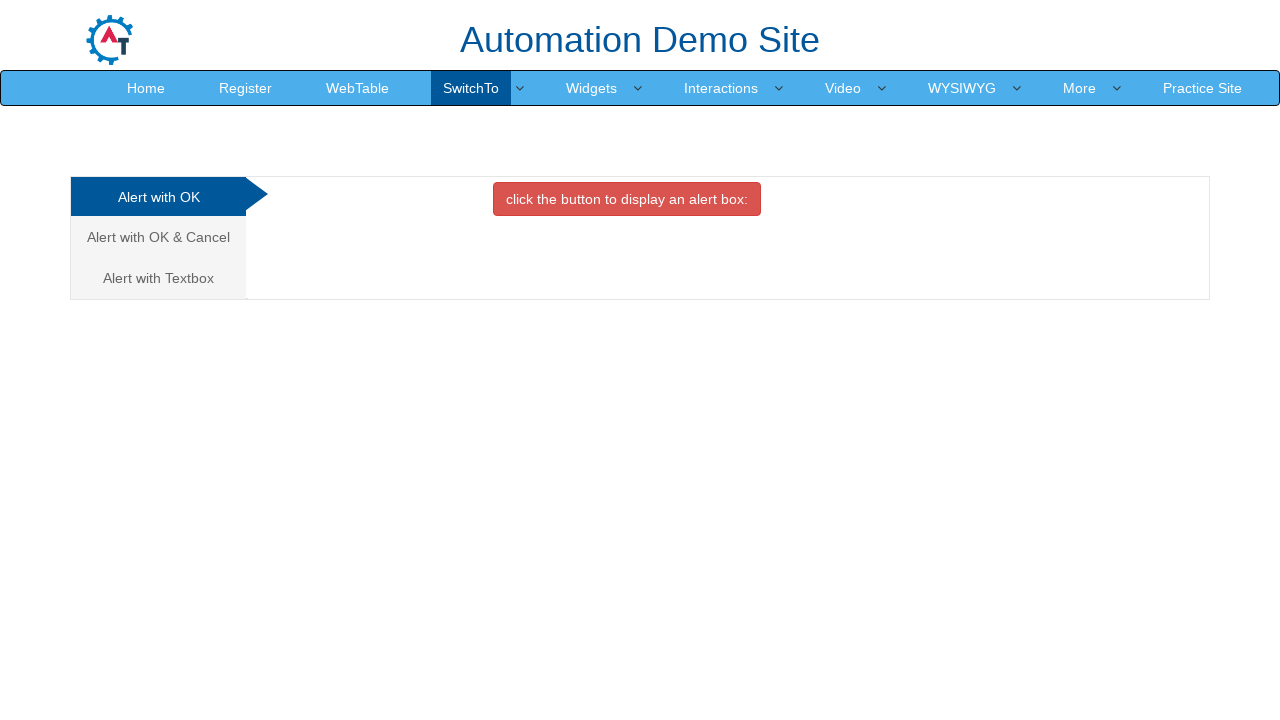

Clicked button to trigger alert dialog at (627, 199) on button.btn.btn-danger
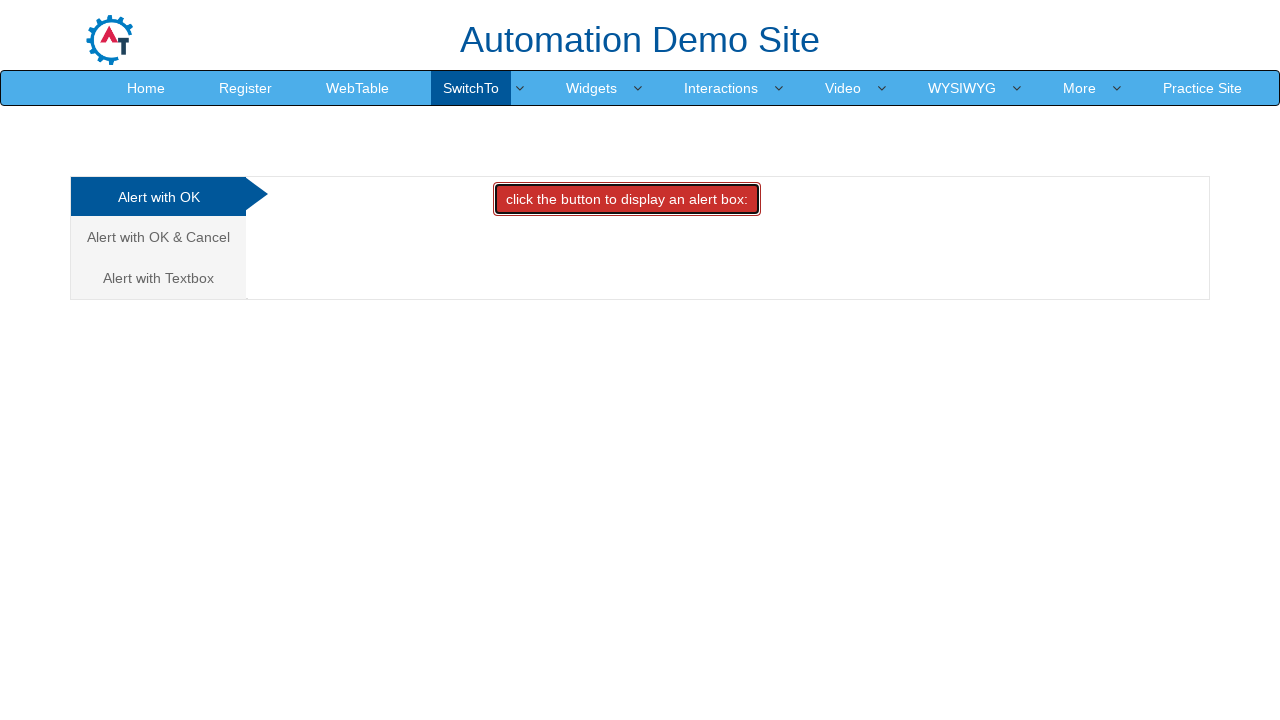

Set up dialog handler to accept alerts
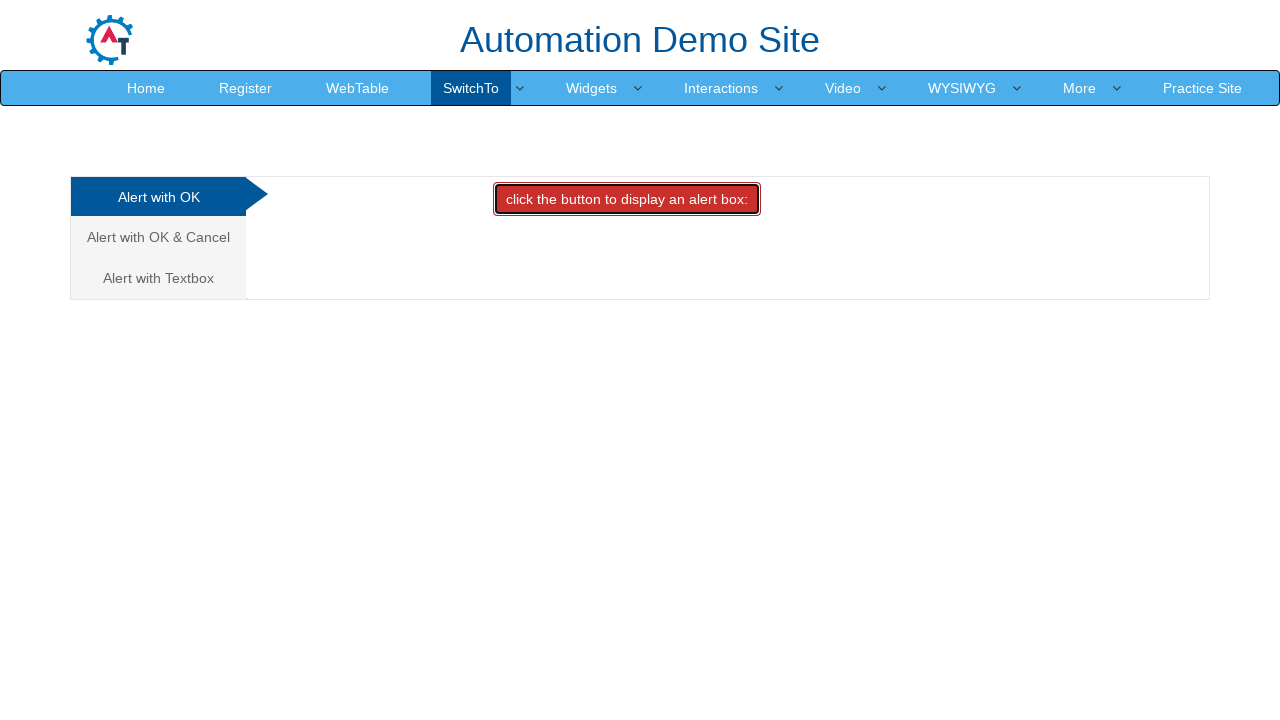

Set up alternative dialog handler with message logging
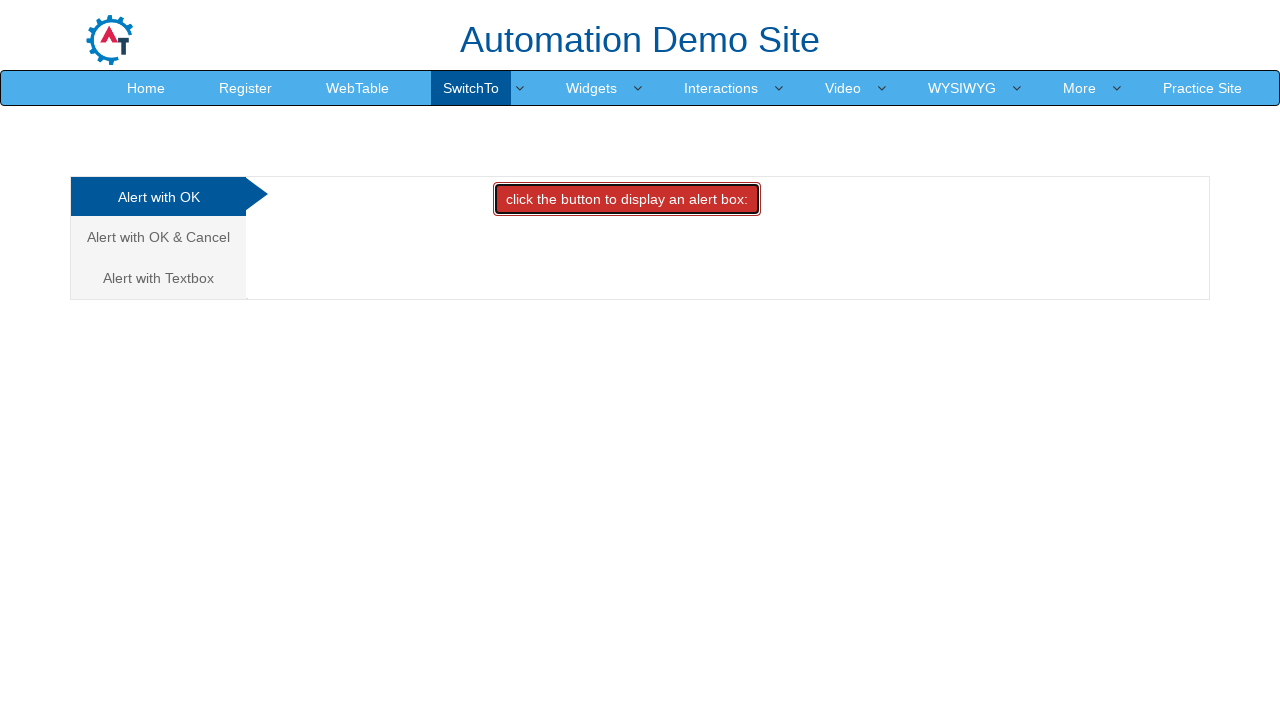

Clicked button to trigger alert with handler in place at (627, 199) on button.btn.btn-danger
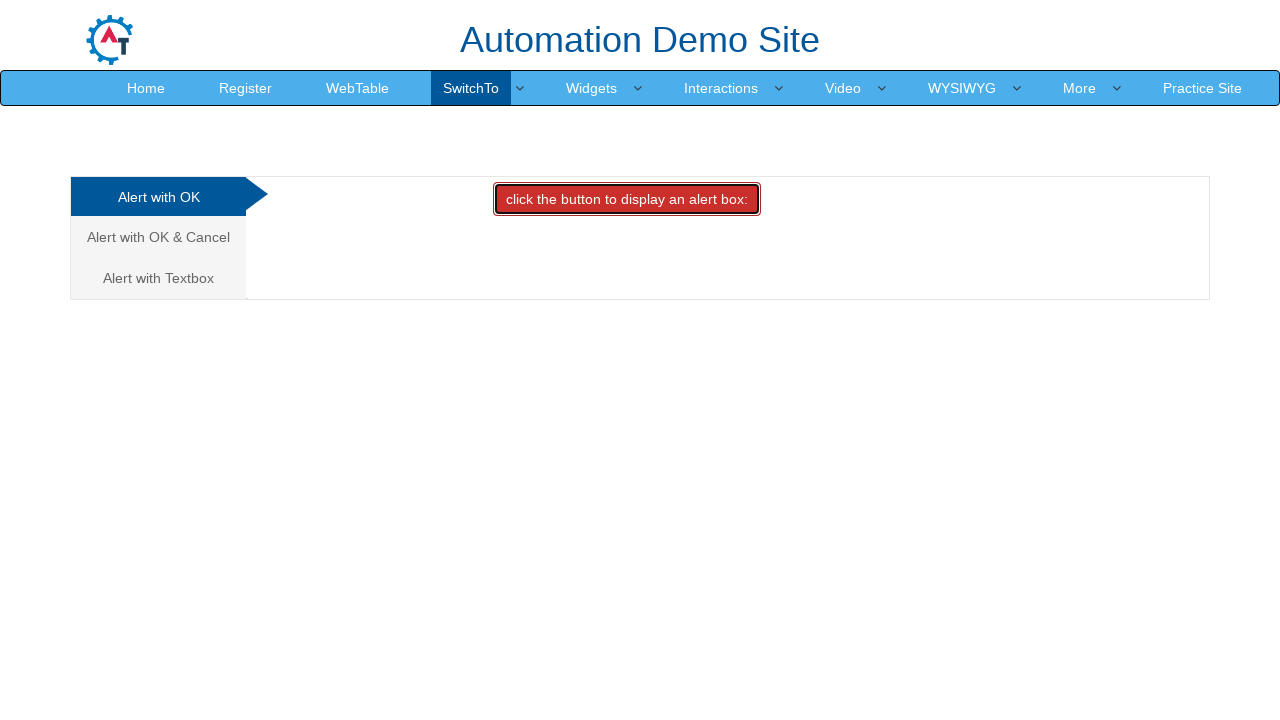

Waited 1000ms for alert handling to complete
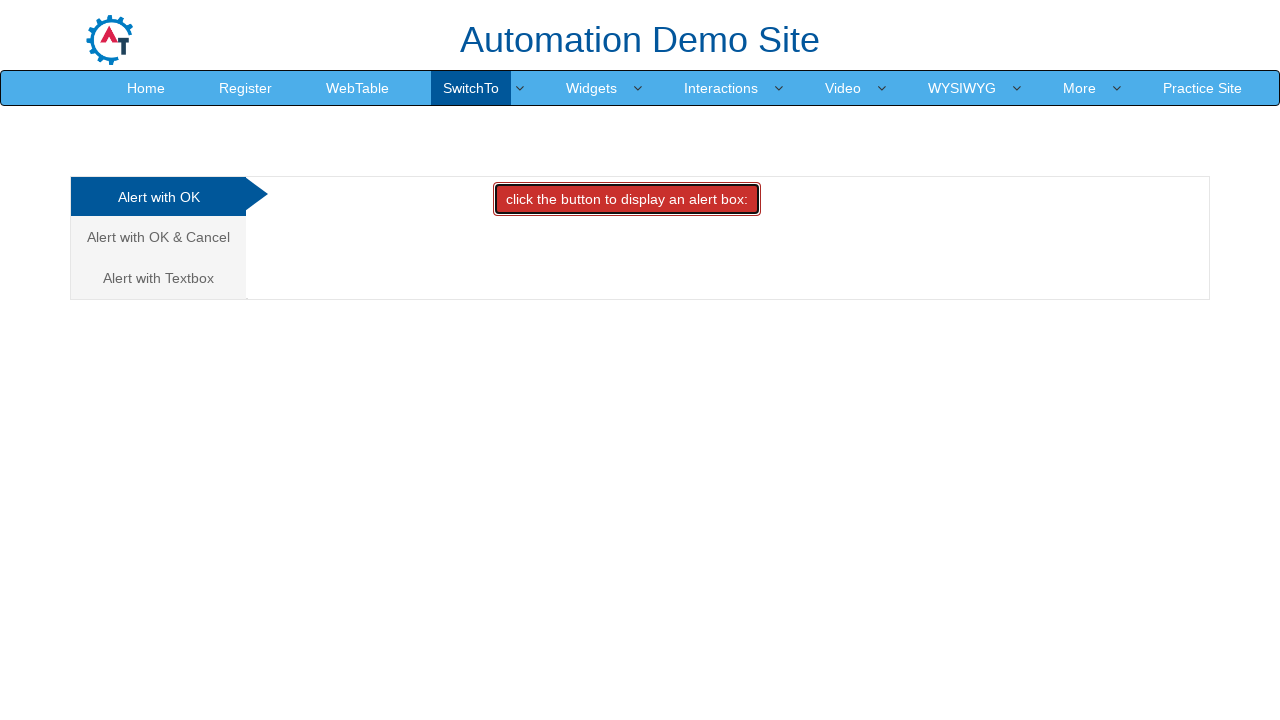

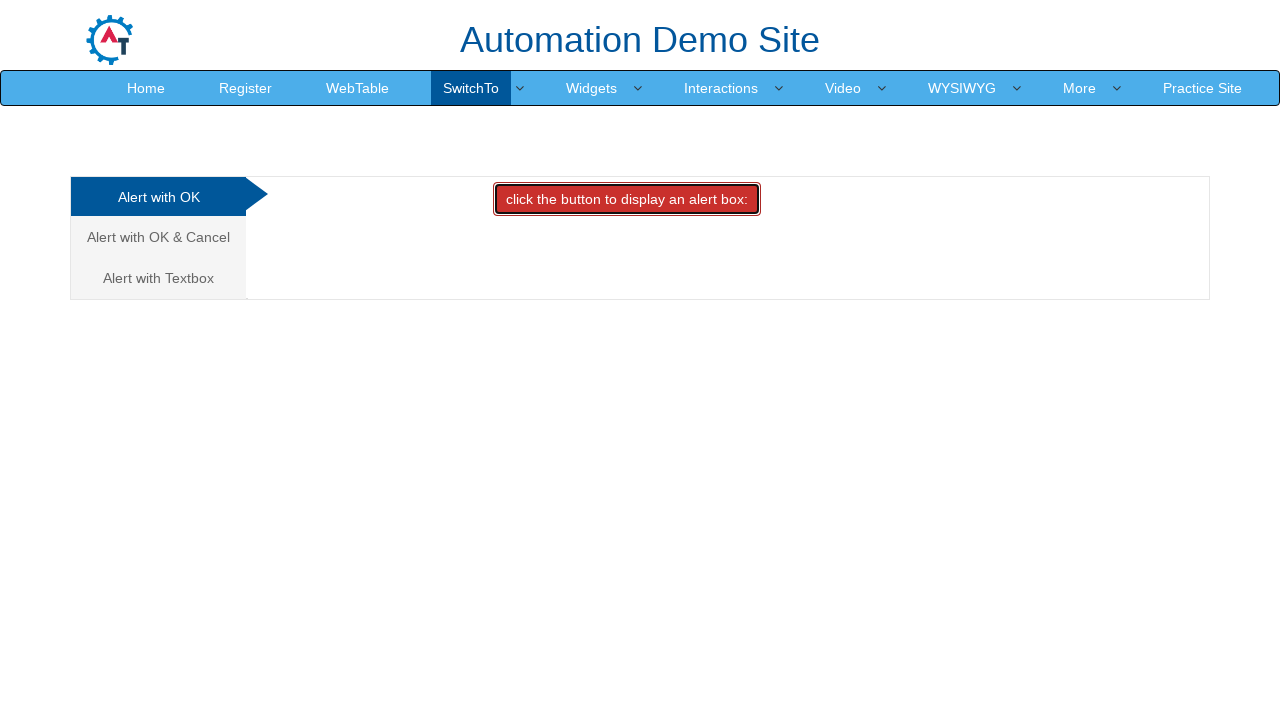